Tests checkbox functionality on a demo page by locating all checkboxes and clicking on the first checkbox to toggle its state

Starting URL: https://the-internet.herokuapp.com/checkboxes

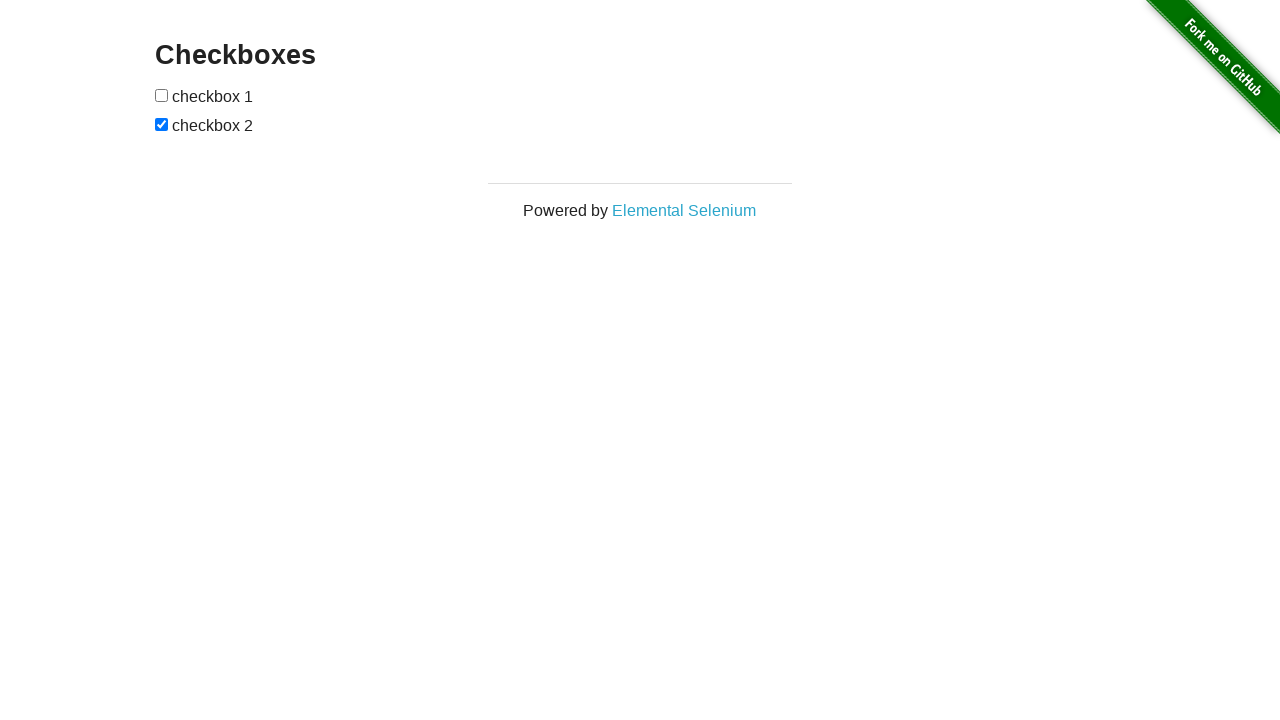

Waited for checkboxes to load on the page
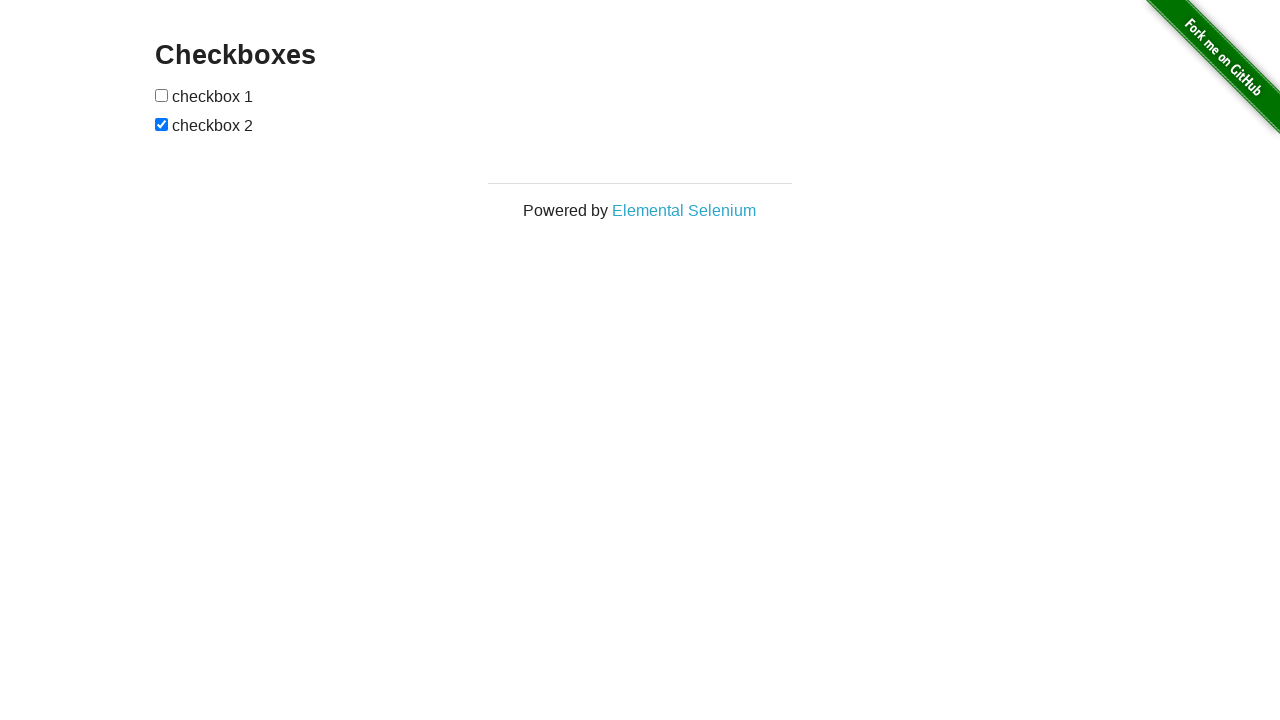

Located all checkboxes on the page
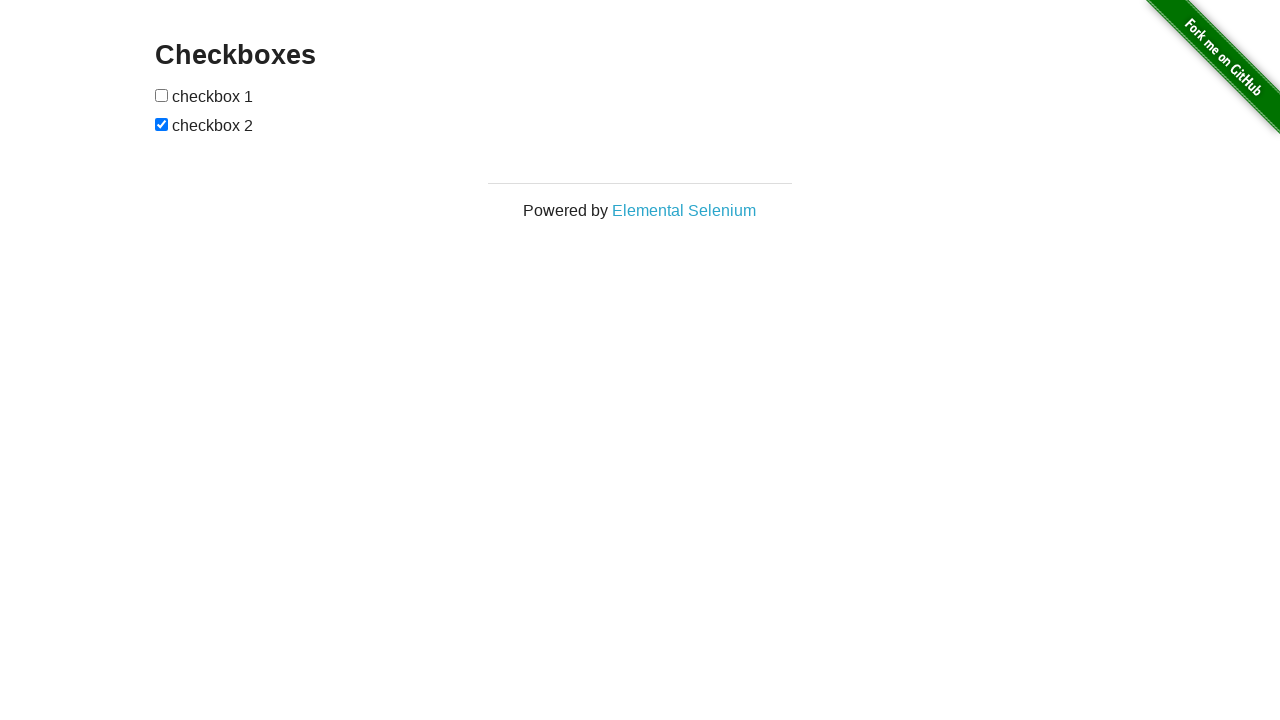

Clicked the first checkbox to toggle its state at (162, 95) on input[type='checkbox'] >> nth=0
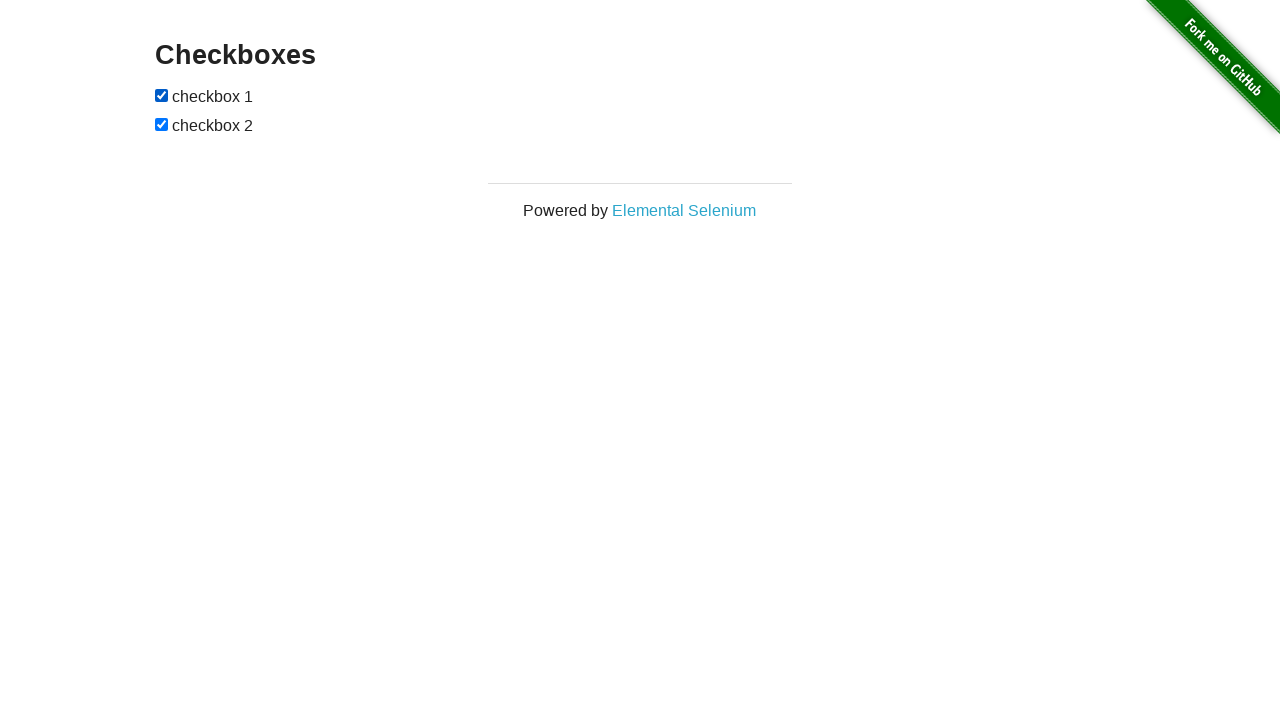

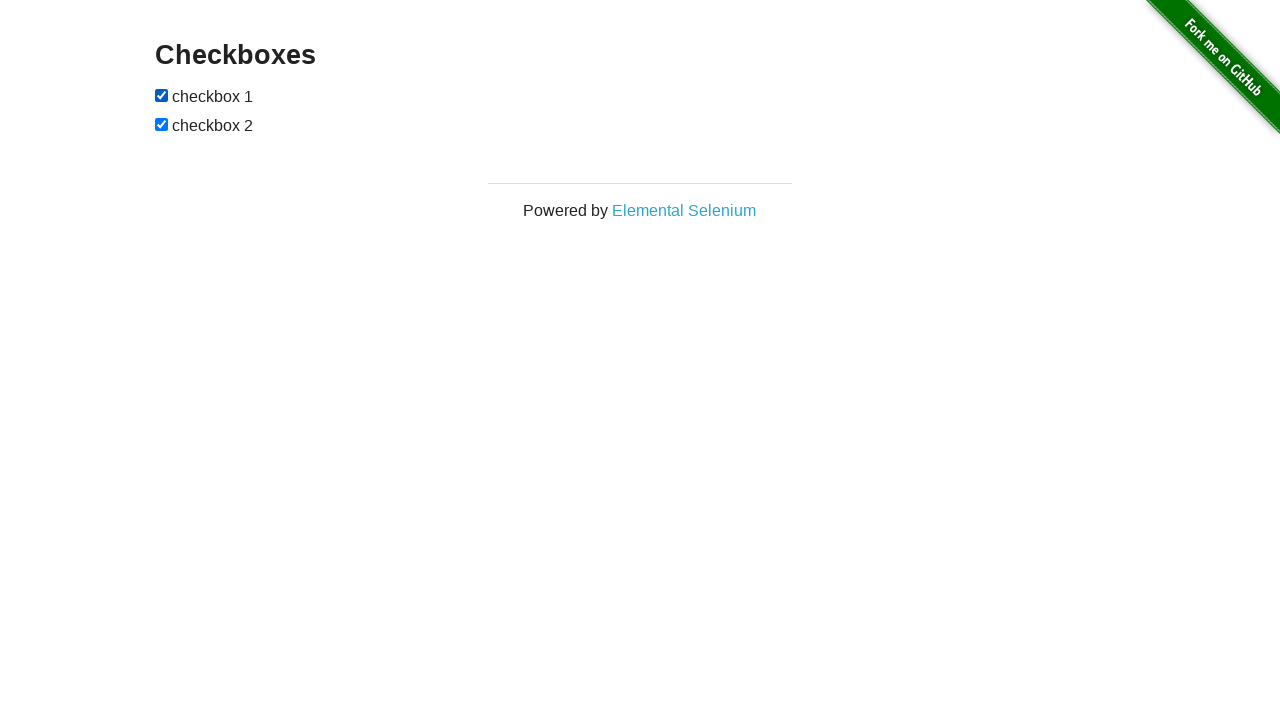